Tests Bootstrap radio button functionality by verifying initial selection and switching to another radio option

Starting URL: https://getbootstrap.com/docs/4.3/components/forms/#checkboxes-and-radios

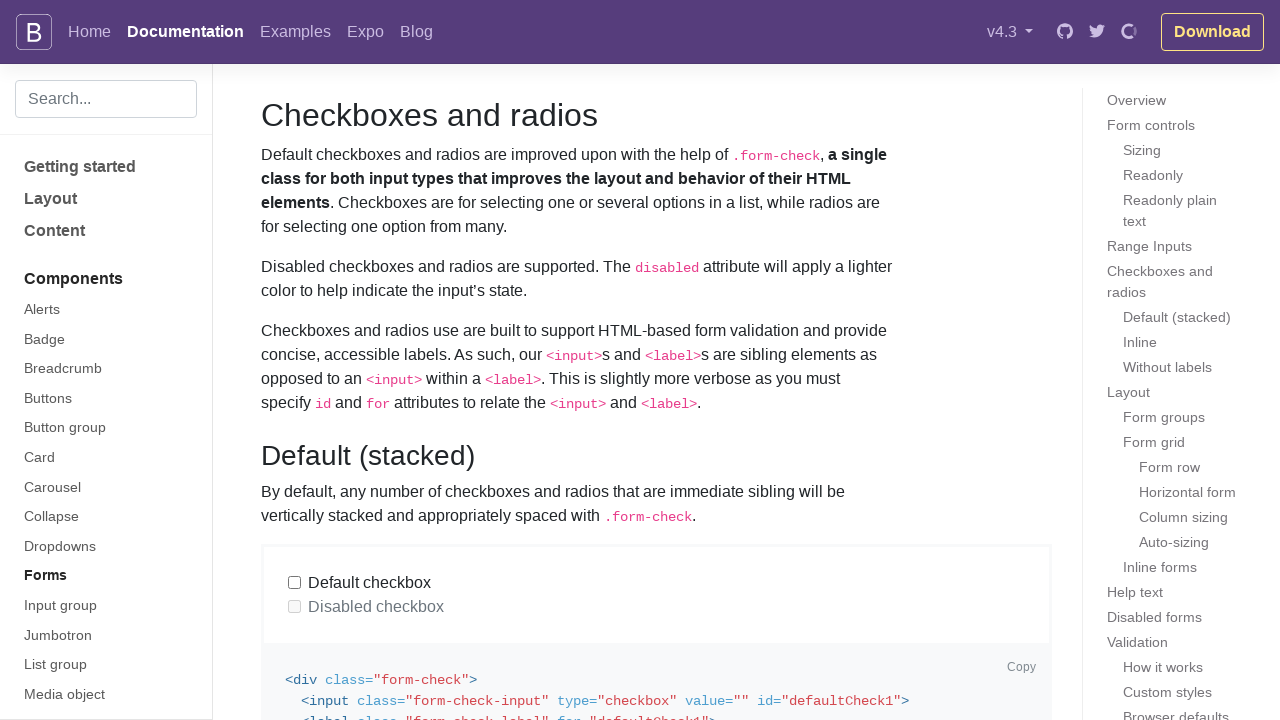

Navigated to Bootstrap forms documentation page
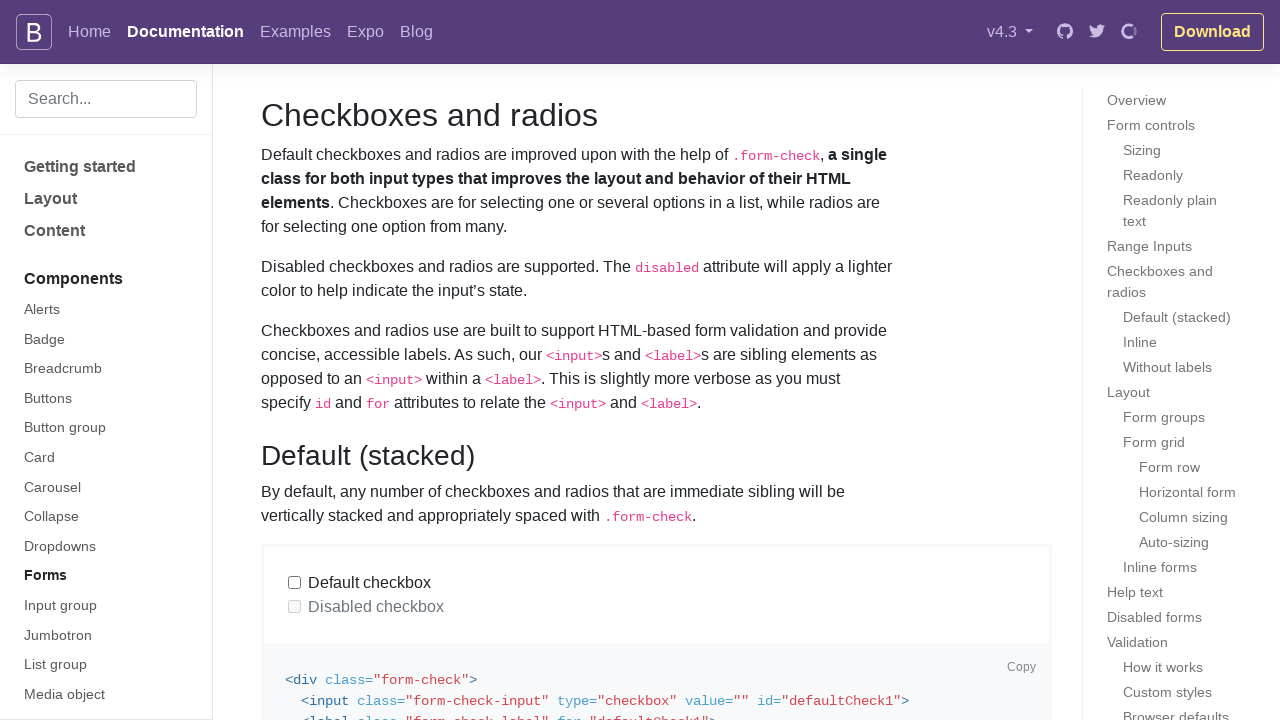

Located default radio button element
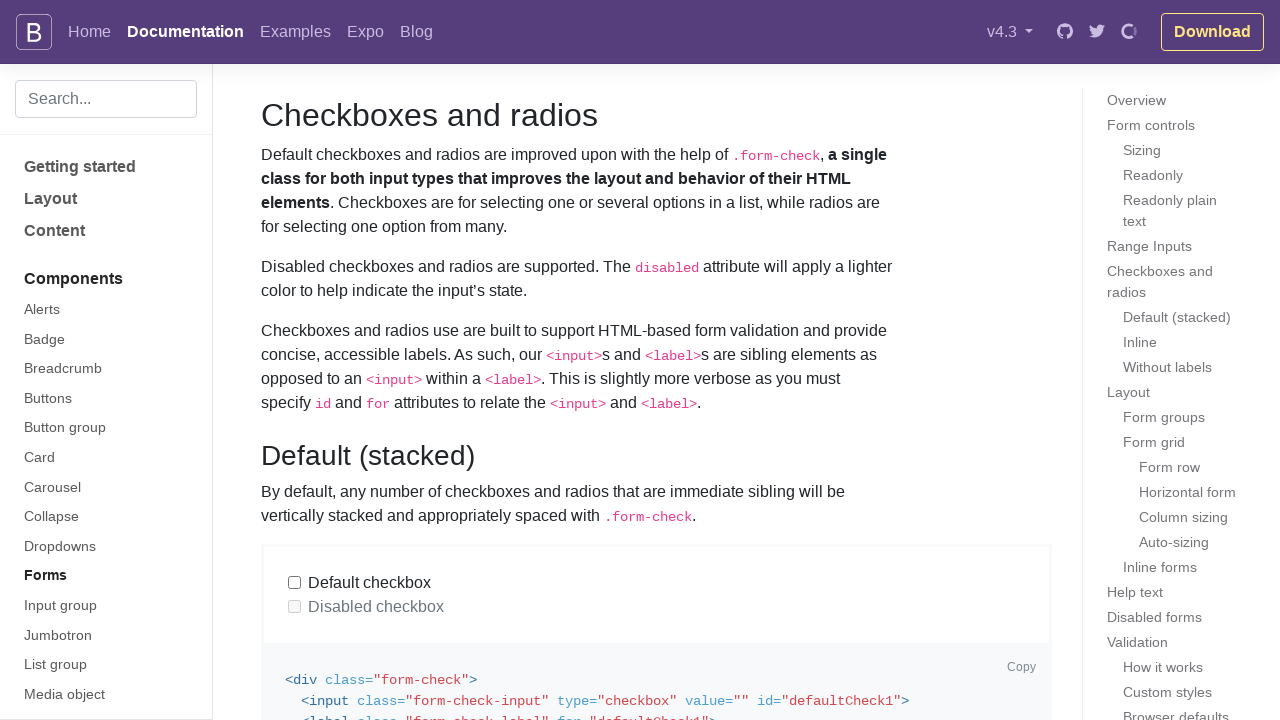

Located second default radio button element
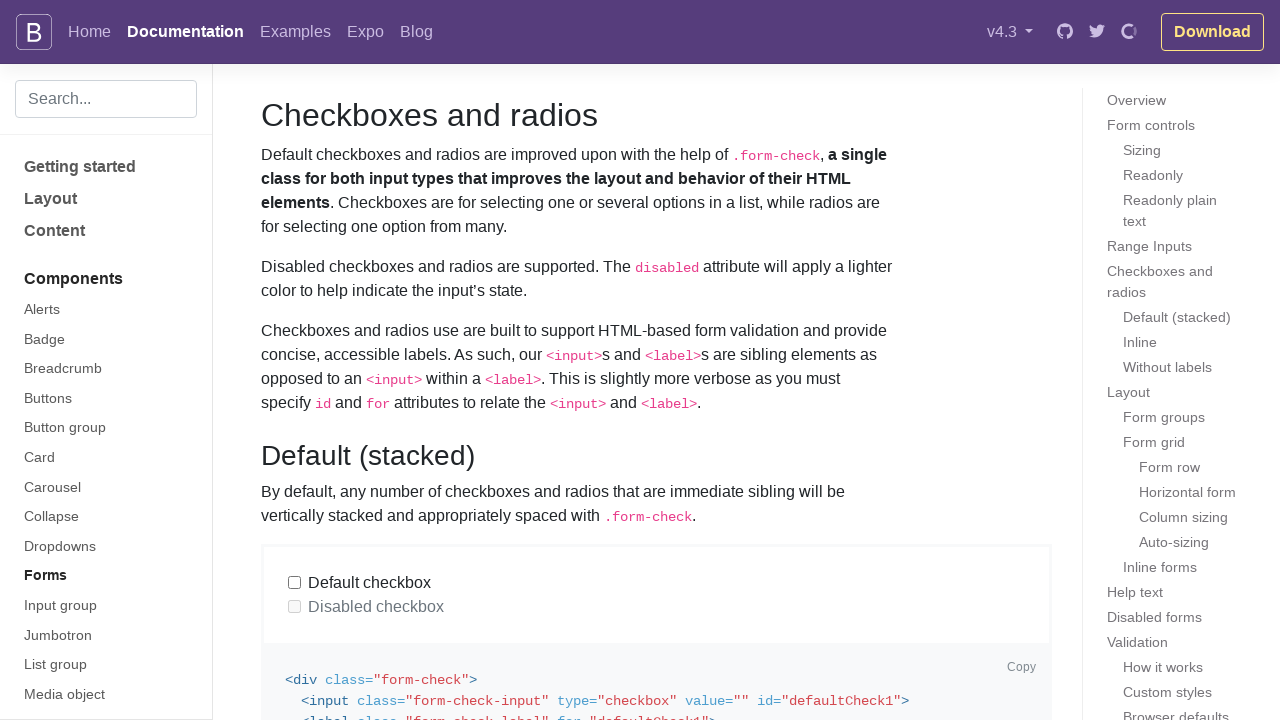

Verified that default radio button is initially checked
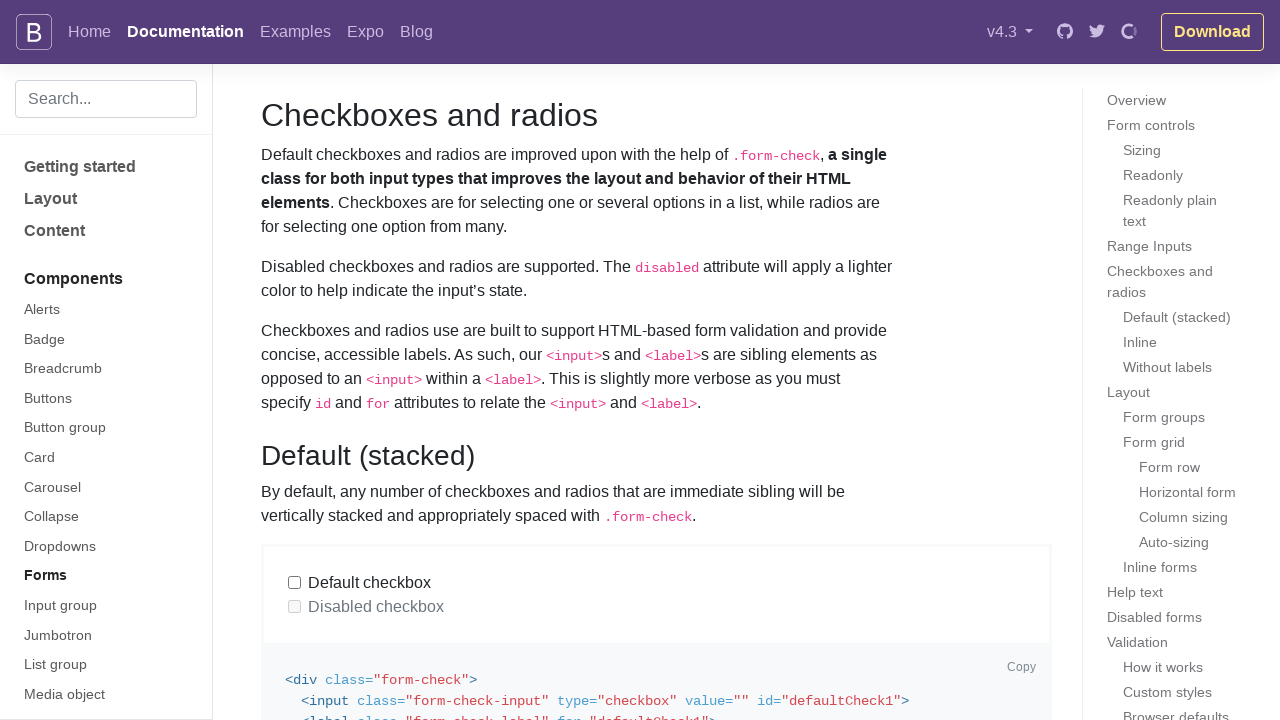

Clicked second radio button to select it at (295, 361) on internal:role=radio[name="Second default radio"s]
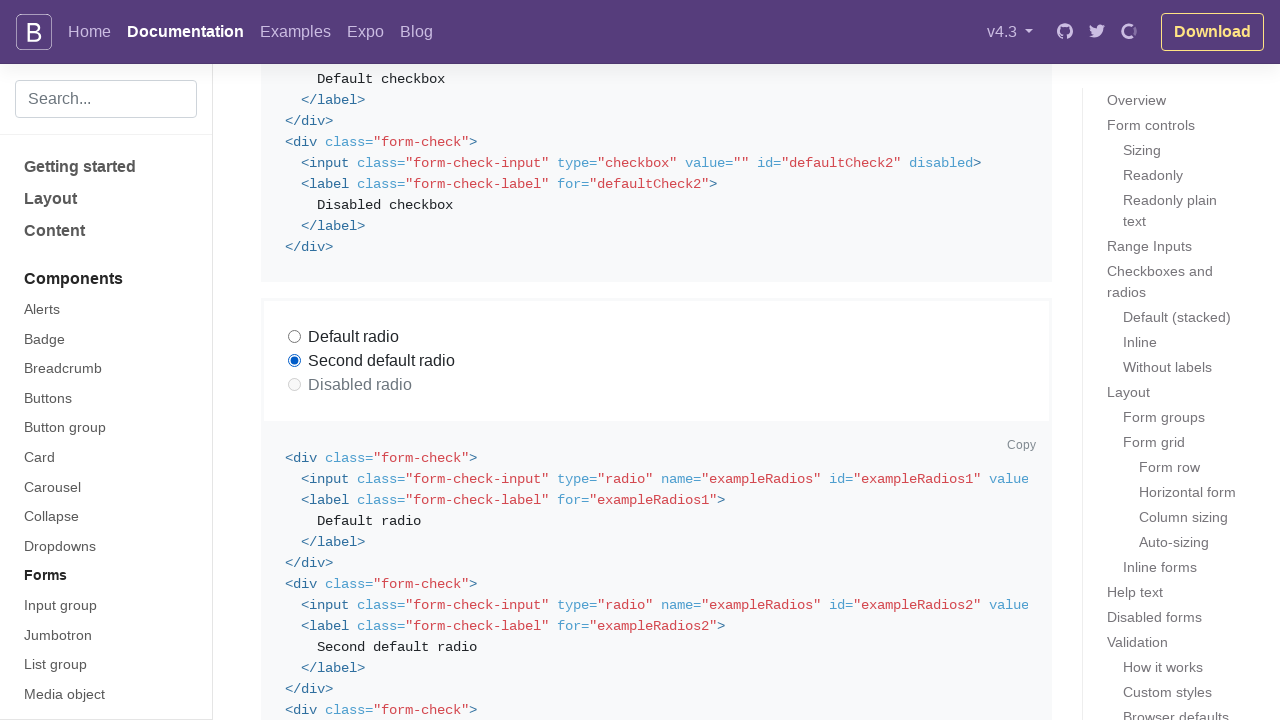

Verified that second radio button is now checked
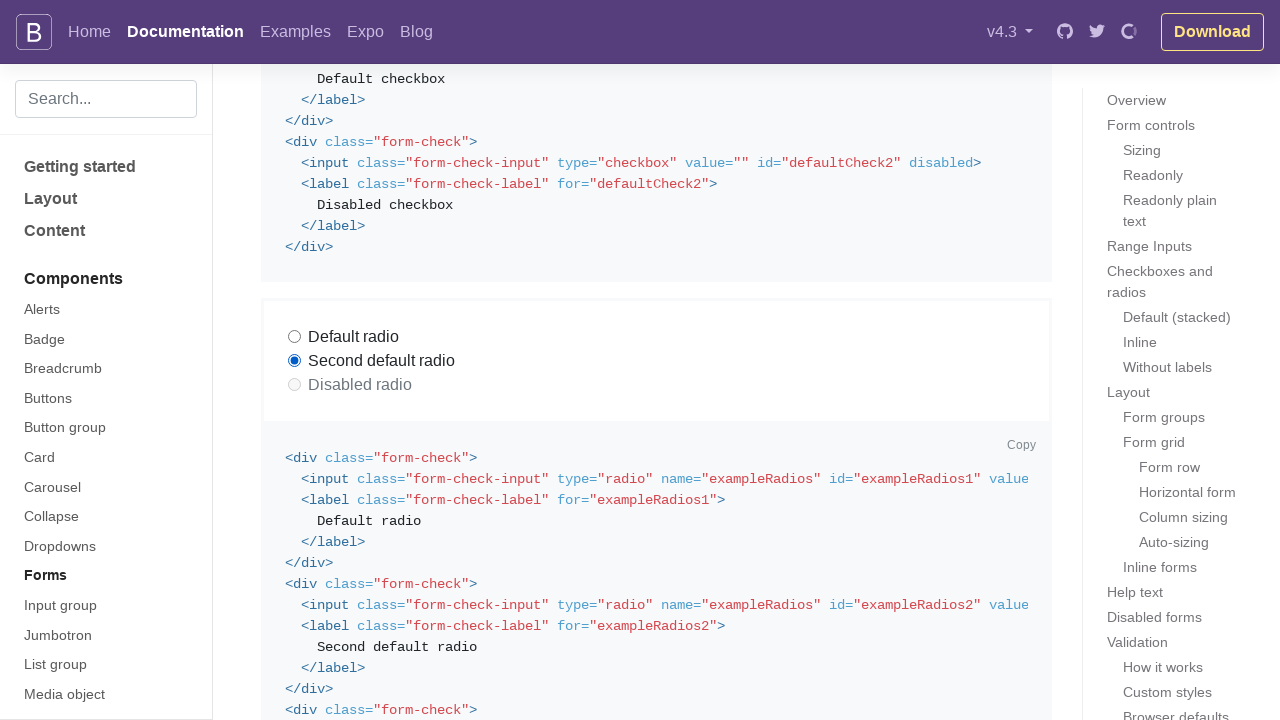

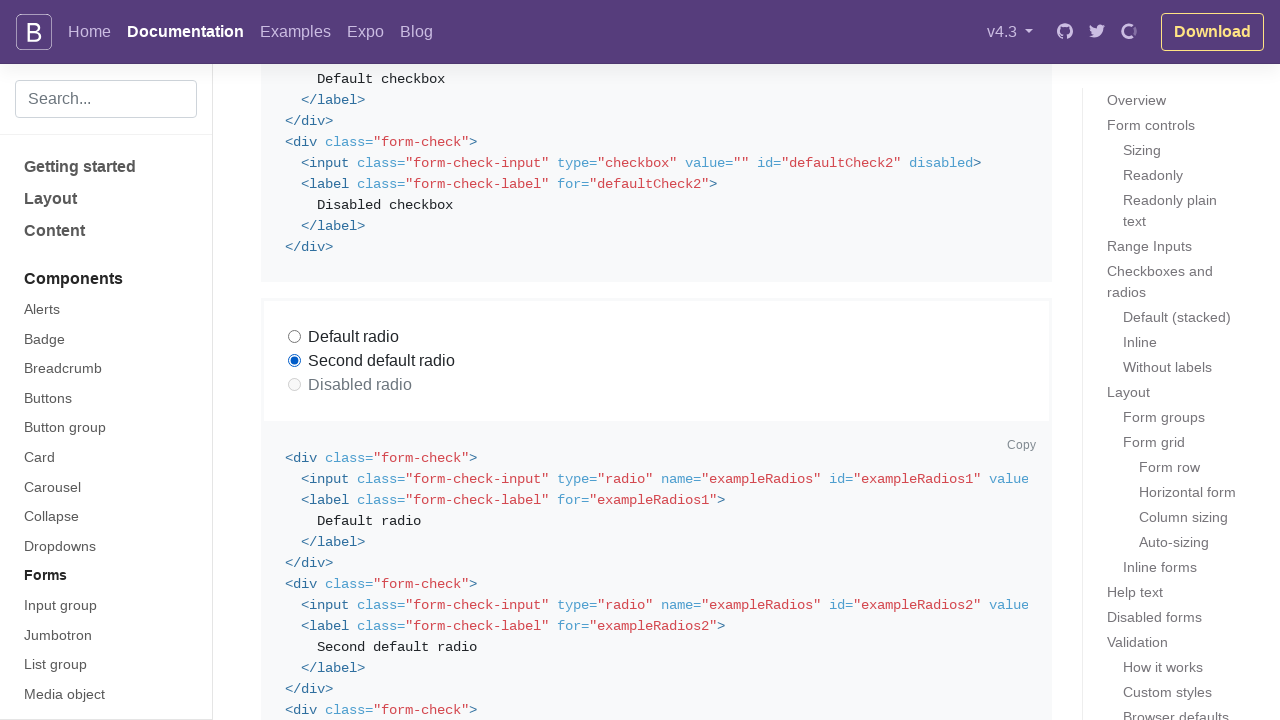